Tests the DemoQA Practice Form by navigating to the Forms section, filling out all form fields (name, email, gender, mobile, date of birth, subjects, hobbies, file upload, address, state, city), and submitting the form.

Starting URL: https://demoqa.com

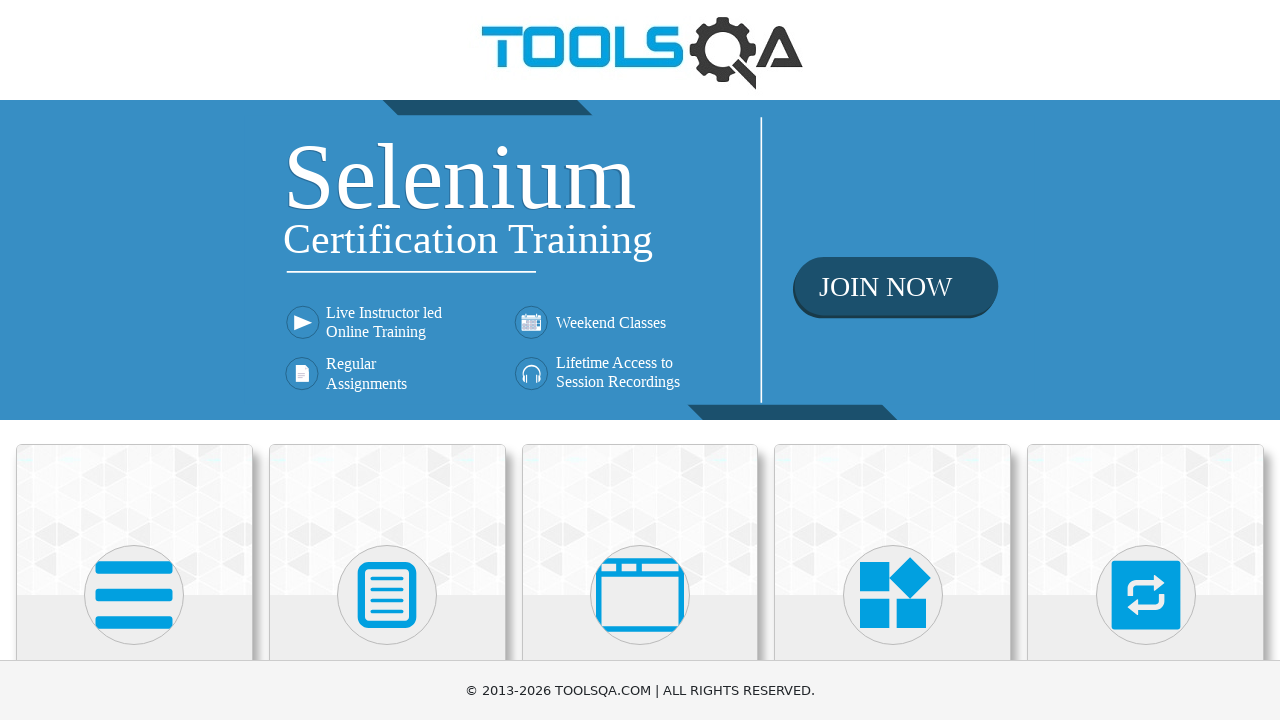

Clicked on Forms menu at (387, 360) on text=Forms
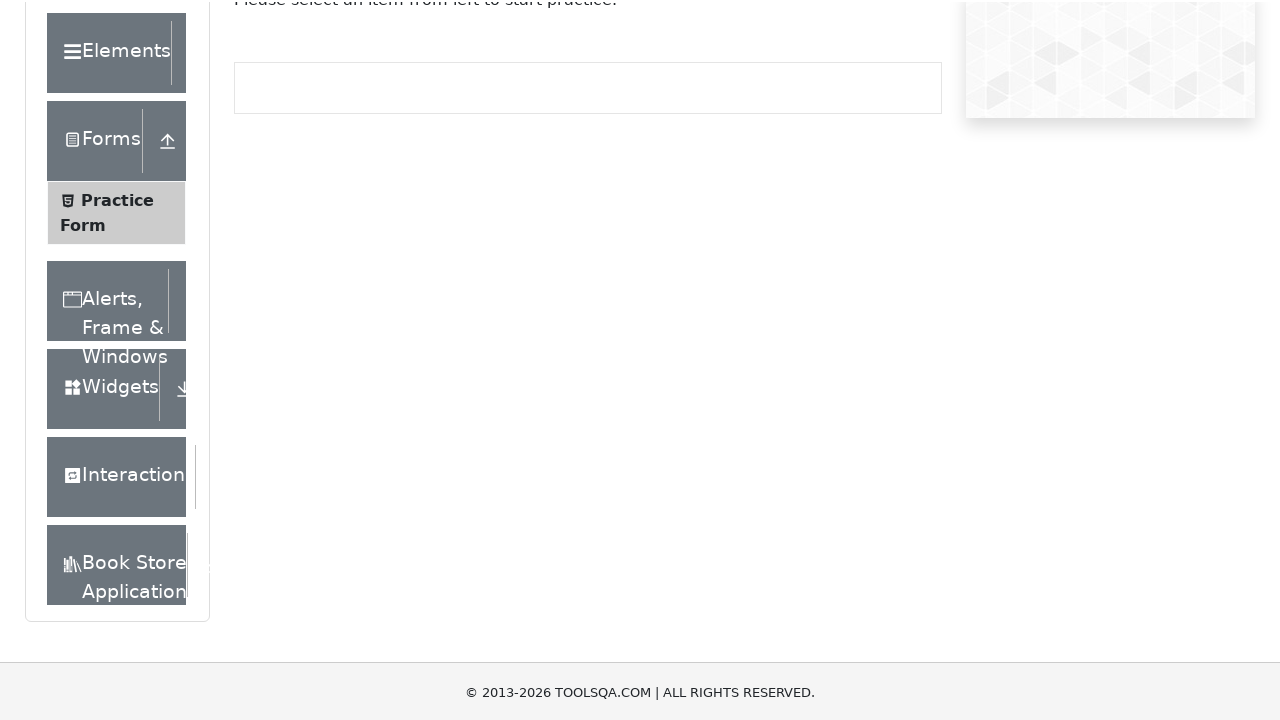

Clicked on Practice Form at (117, 336) on text=Practice Form
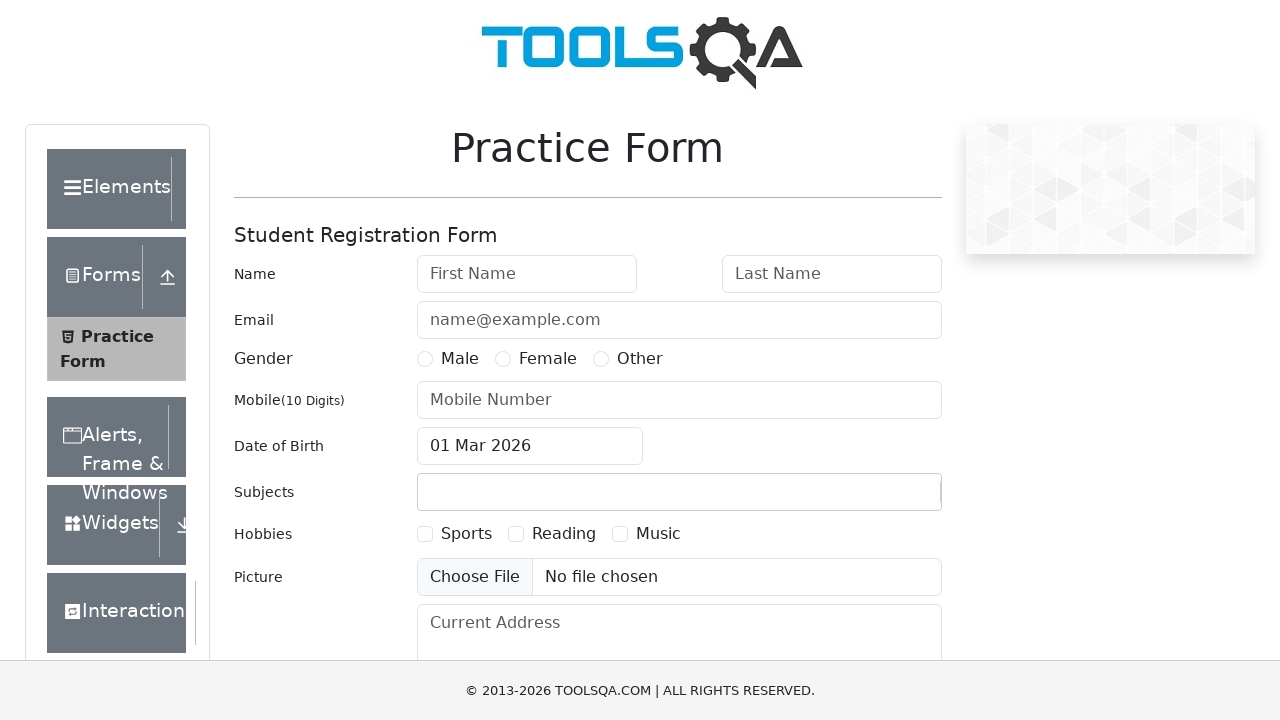

Filled first name field with 'Larisa' on #firstName
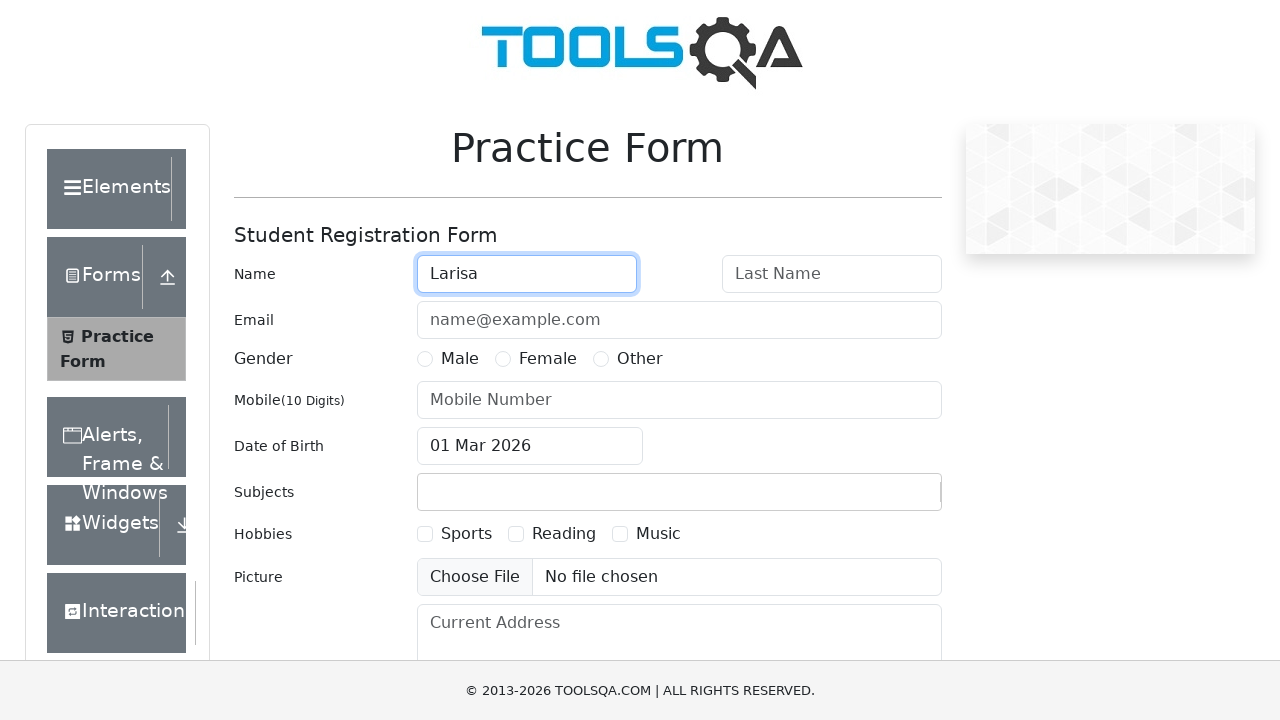

Filled last name field with 'Buleu' on #lastName
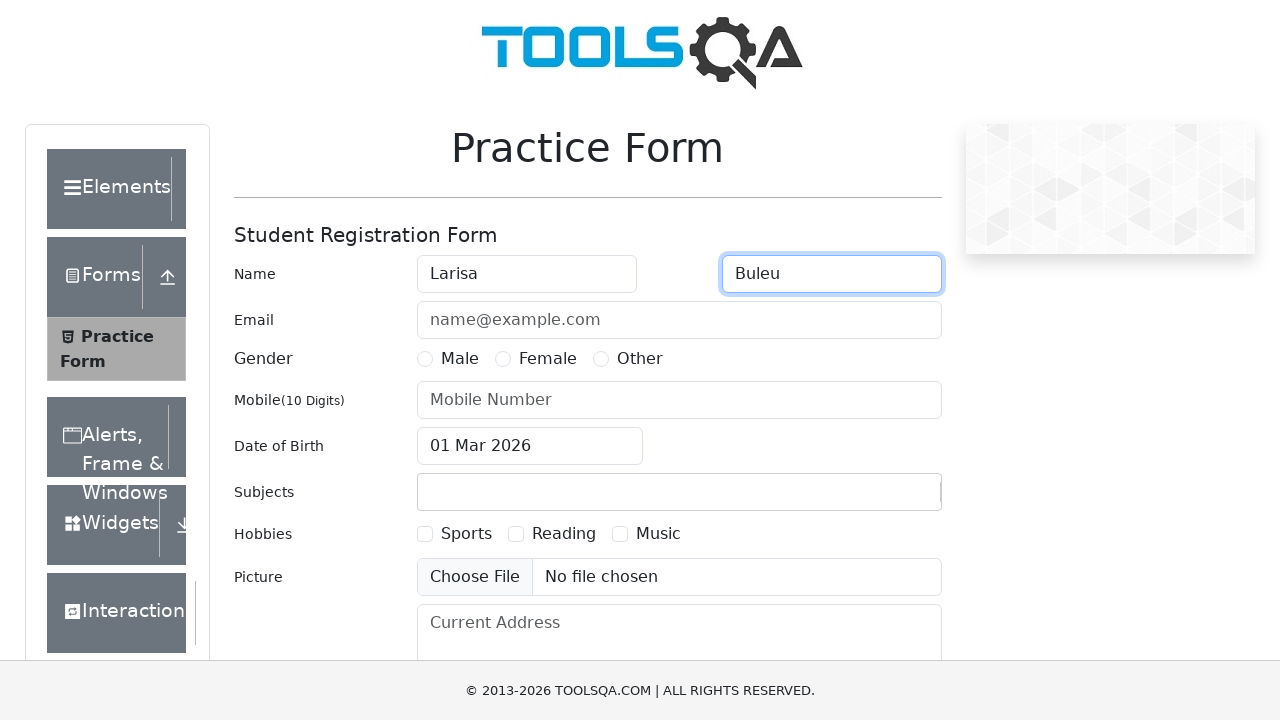

Filled email field with 'larisa@yahoo.com' on #userEmail
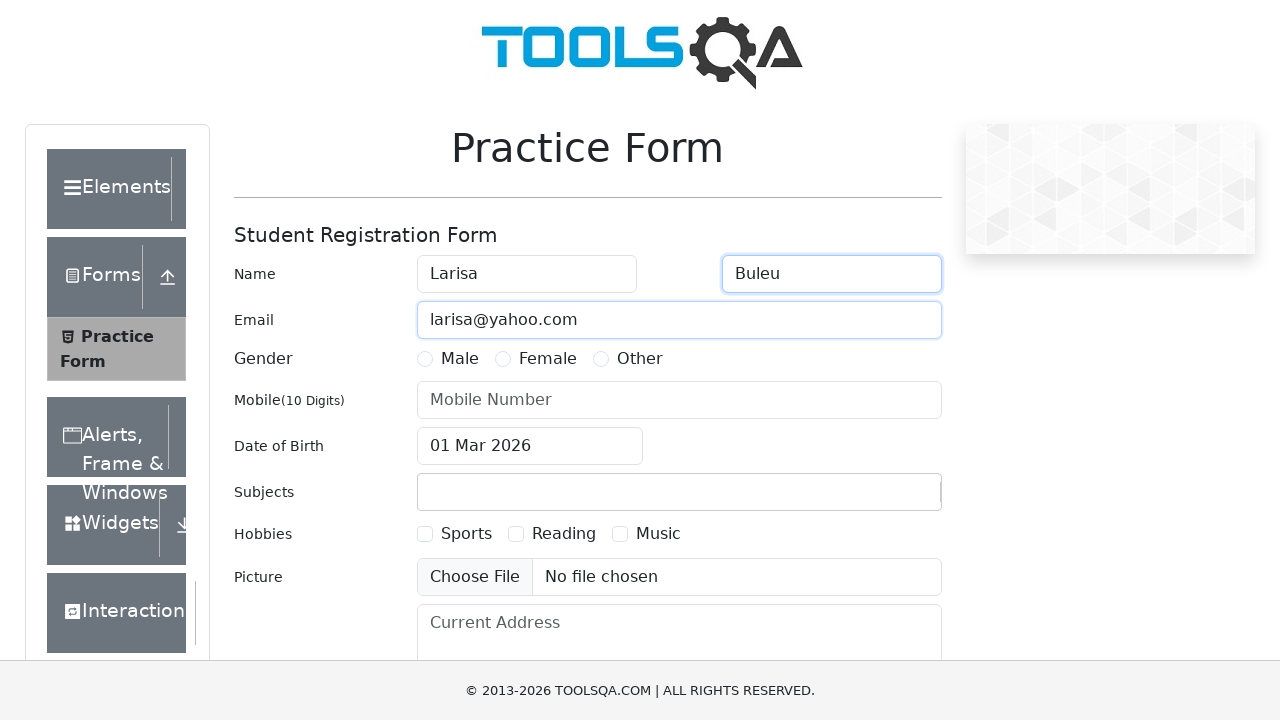

Selected Female gender option at (548, 359) on label[for='gender-radio-2']
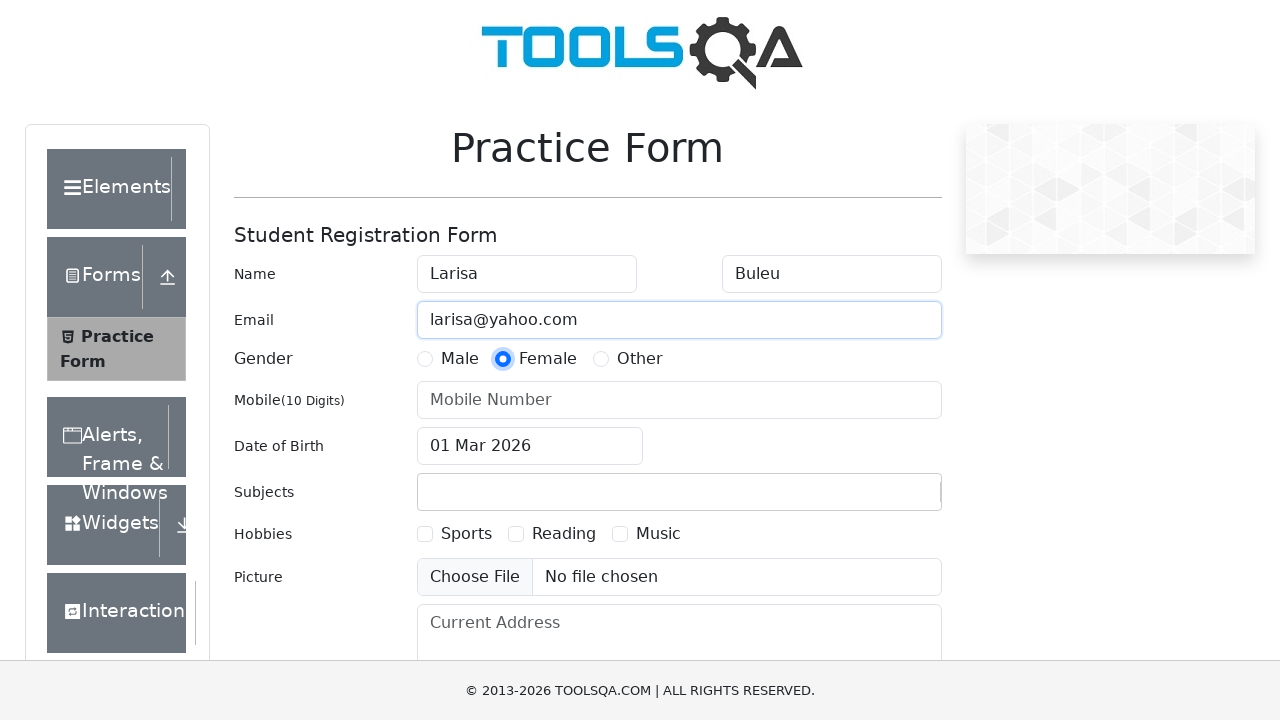

Filled mobile number field with '0766000000' on #userNumber
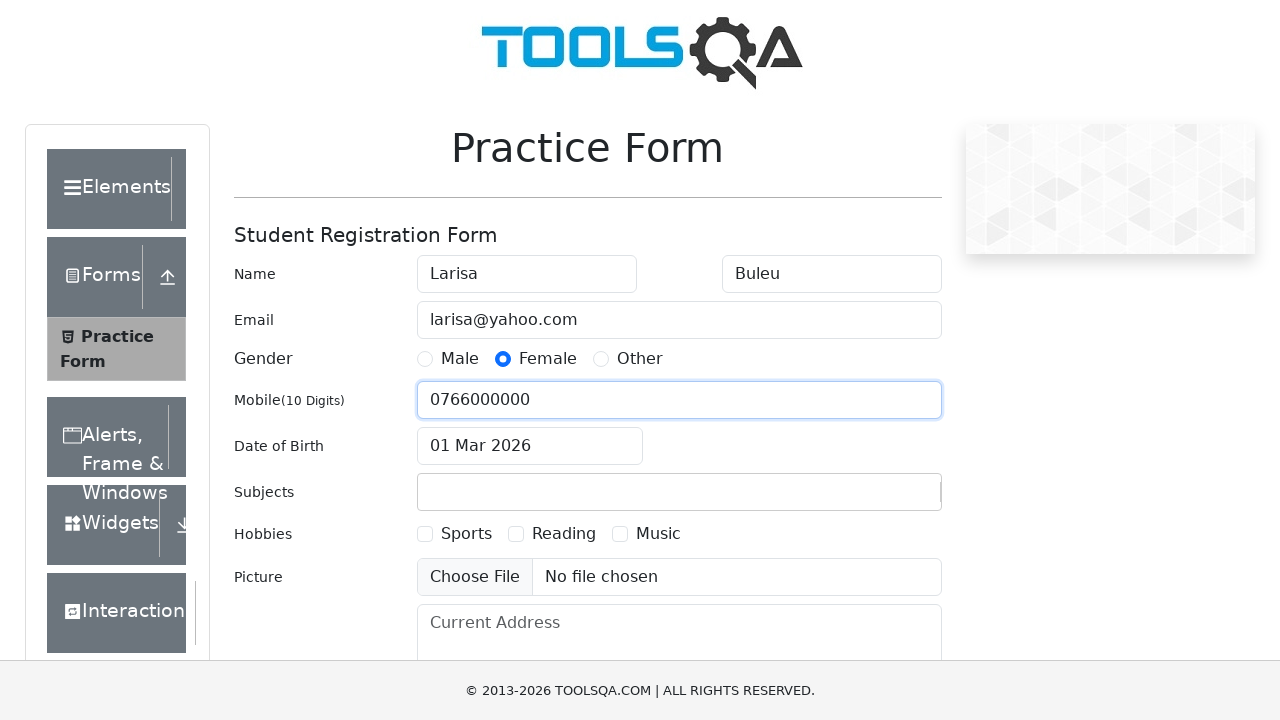

Clicked on date of birth input field at (530, 446) on #dateOfBirthInput
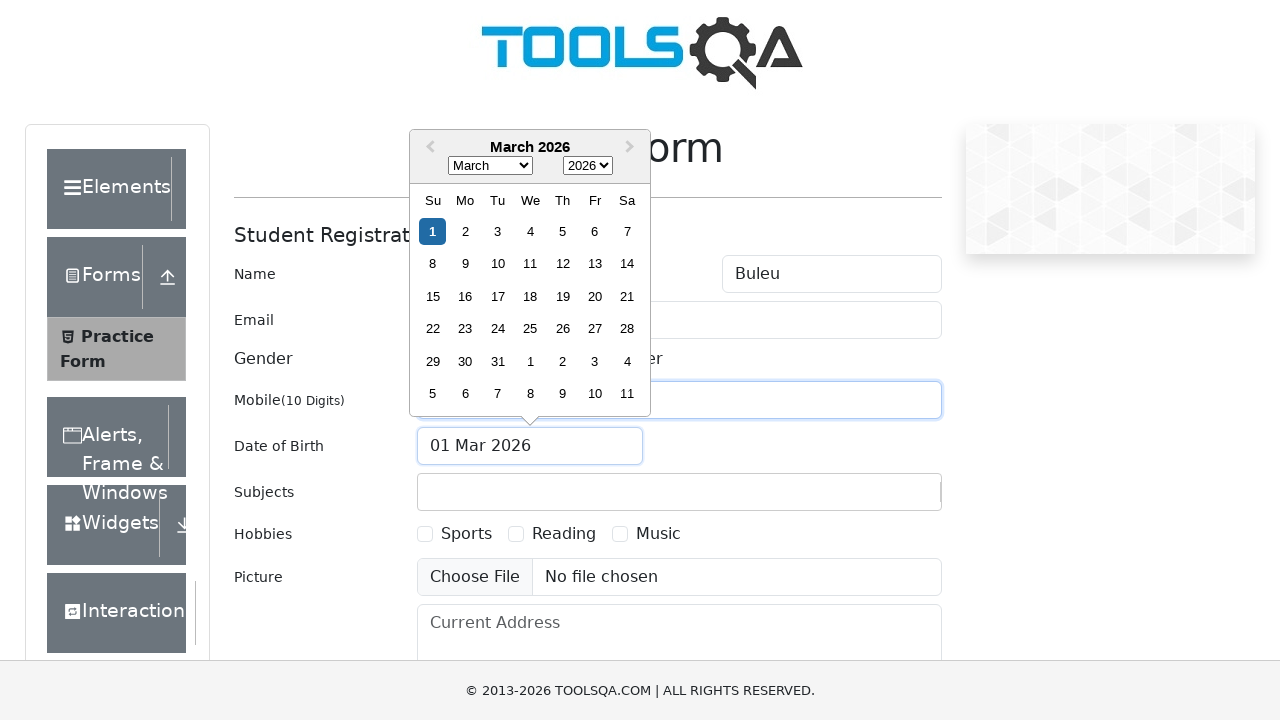

Selected day 15 from date picker at (433, 296) on .react-datepicker__day--015
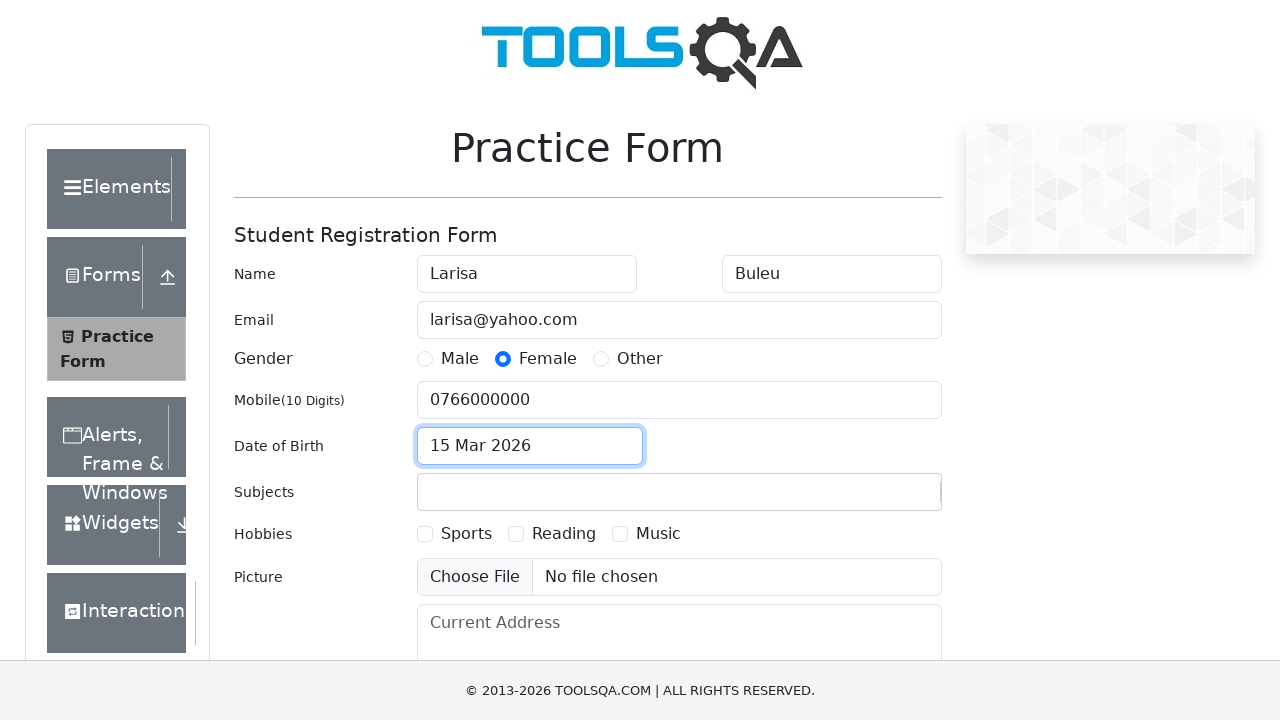

Filled subjects field with 'Accounting' on #subjectsInput
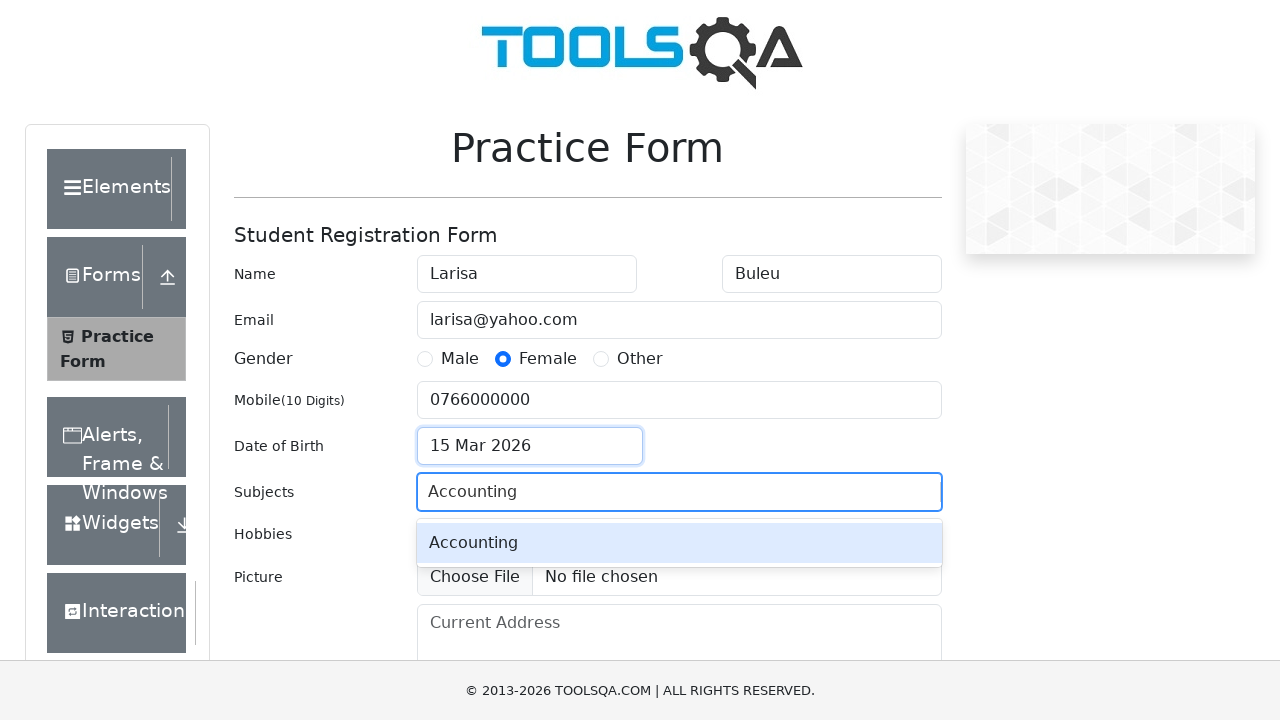

Pressed Enter to confirm subject selection
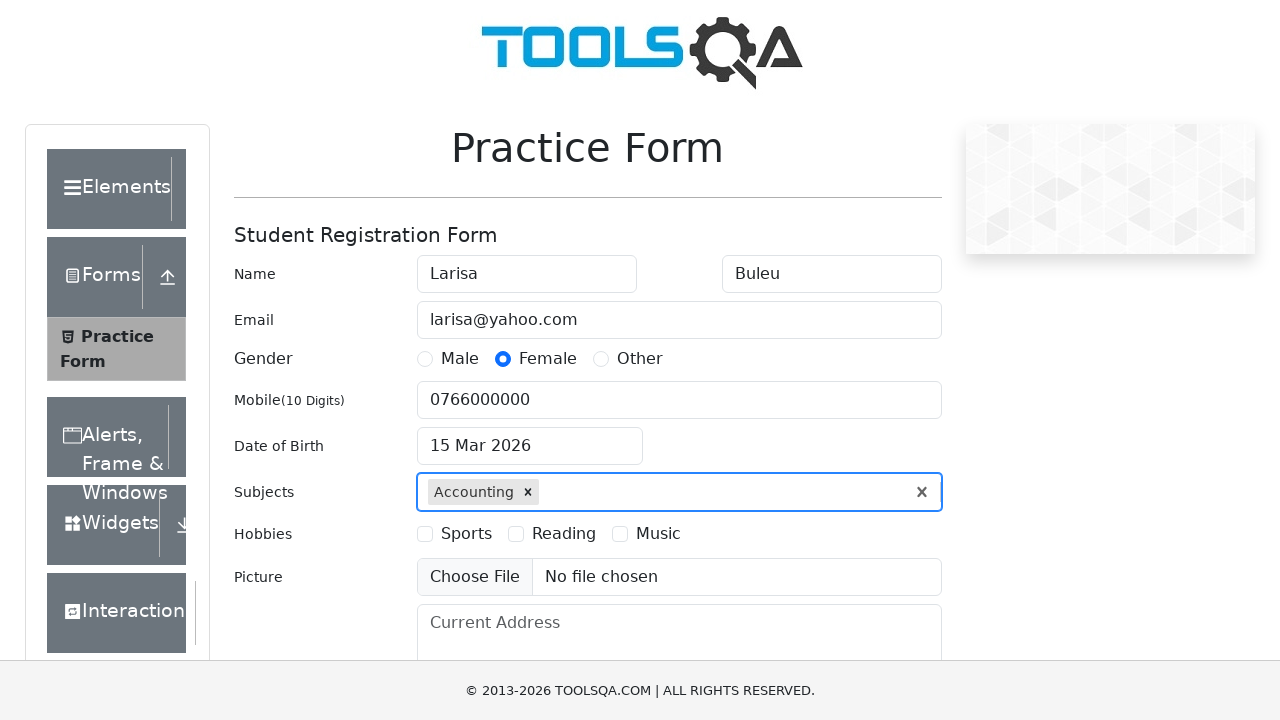

Selected Reading hobby checkbox at (564, 534) on label[for='hobbies-checkbox-2']
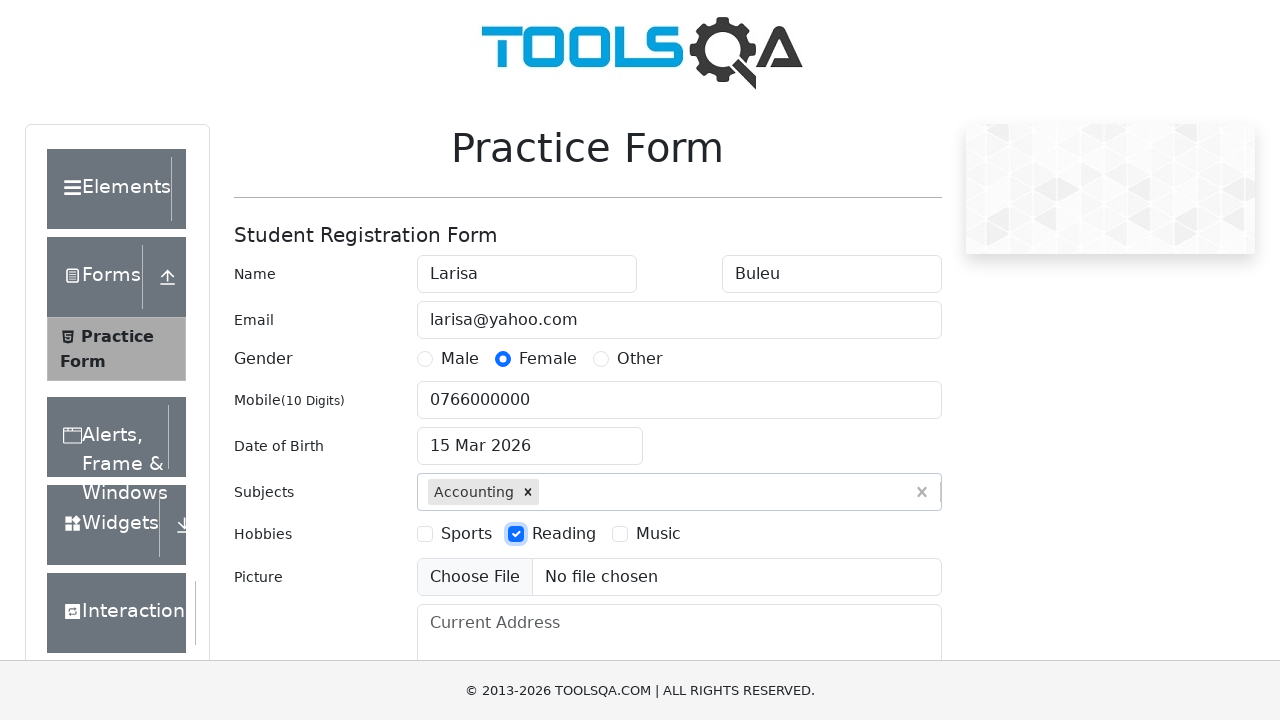

Selected Music hobby checkbox at (658, 534) on label[for='hobbies-checkbox-3']
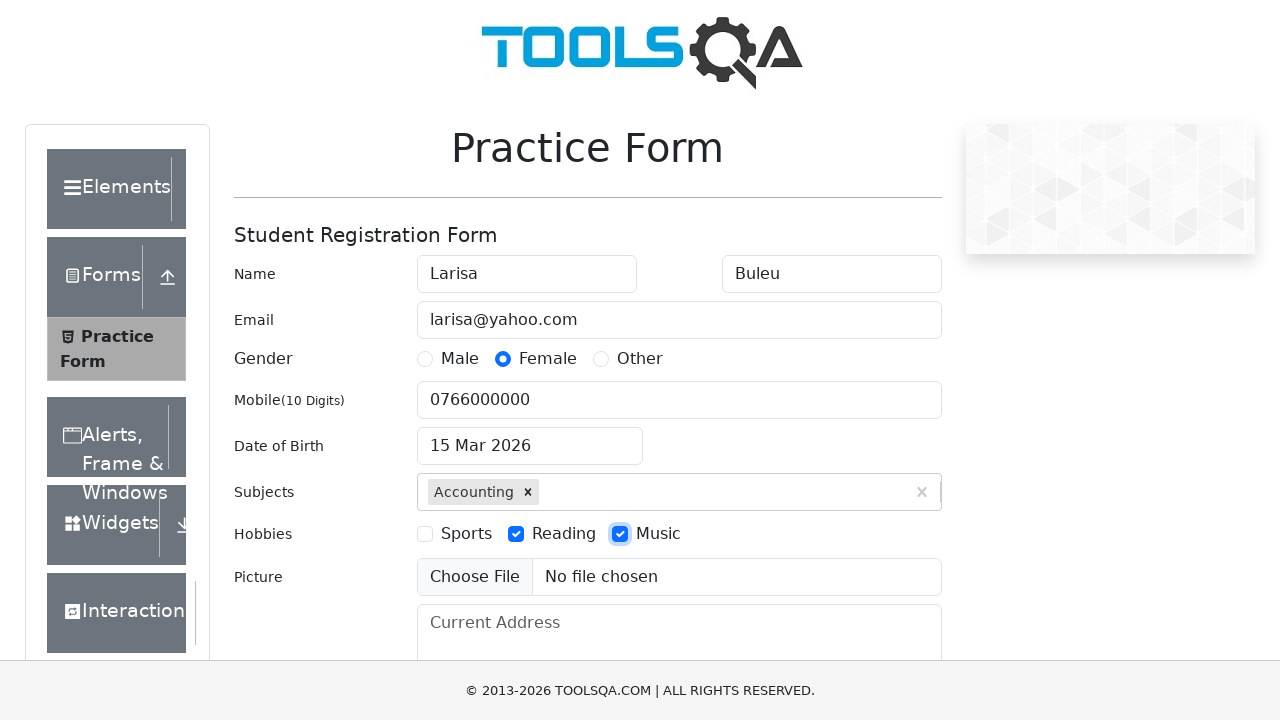

Filled current address field with 'Str. Mihai-Bravu, nr 12' on #currentAddress
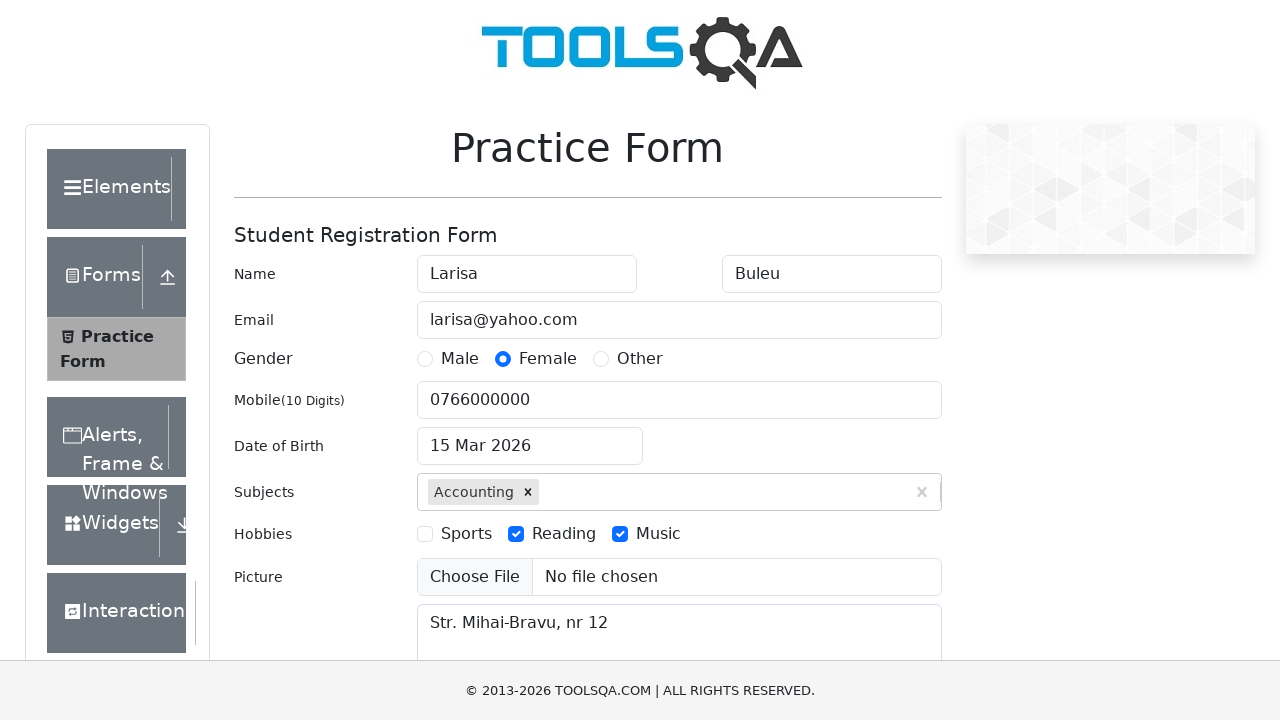

Clicked on state selection dropdown at (527, 437) on #state
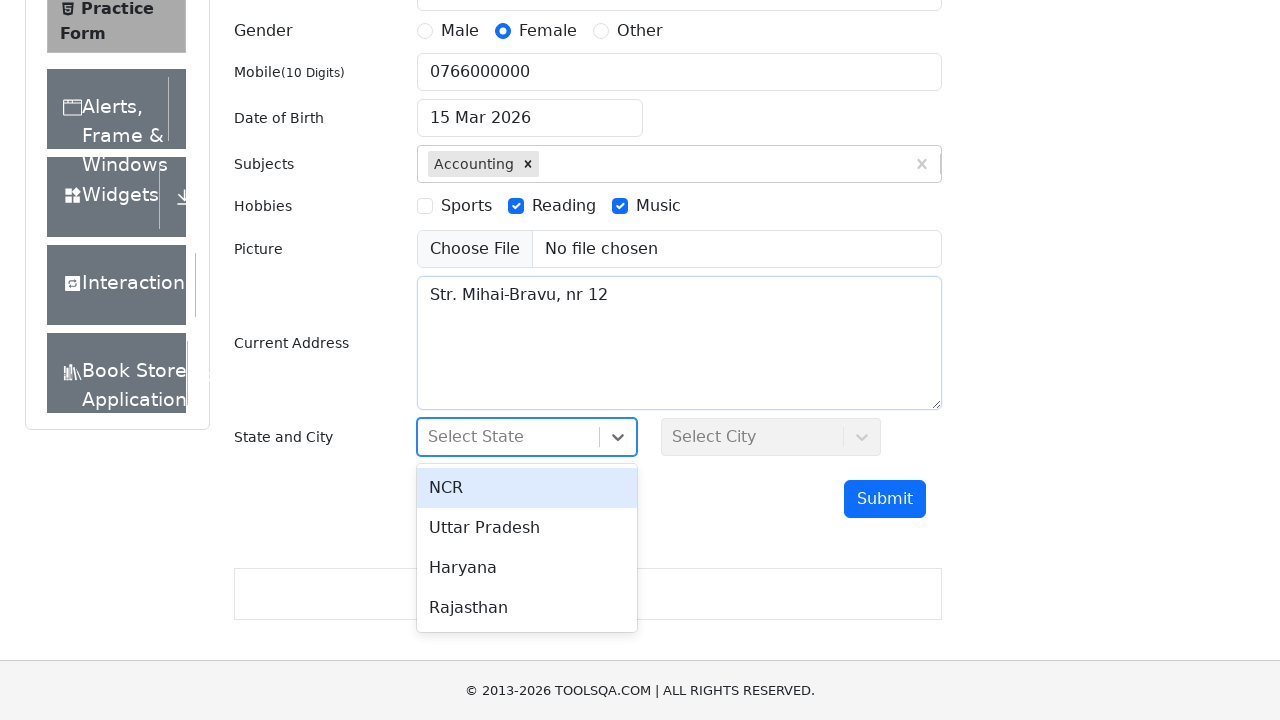

Selected Haryana from state options at (527, 568) on text=Haryana
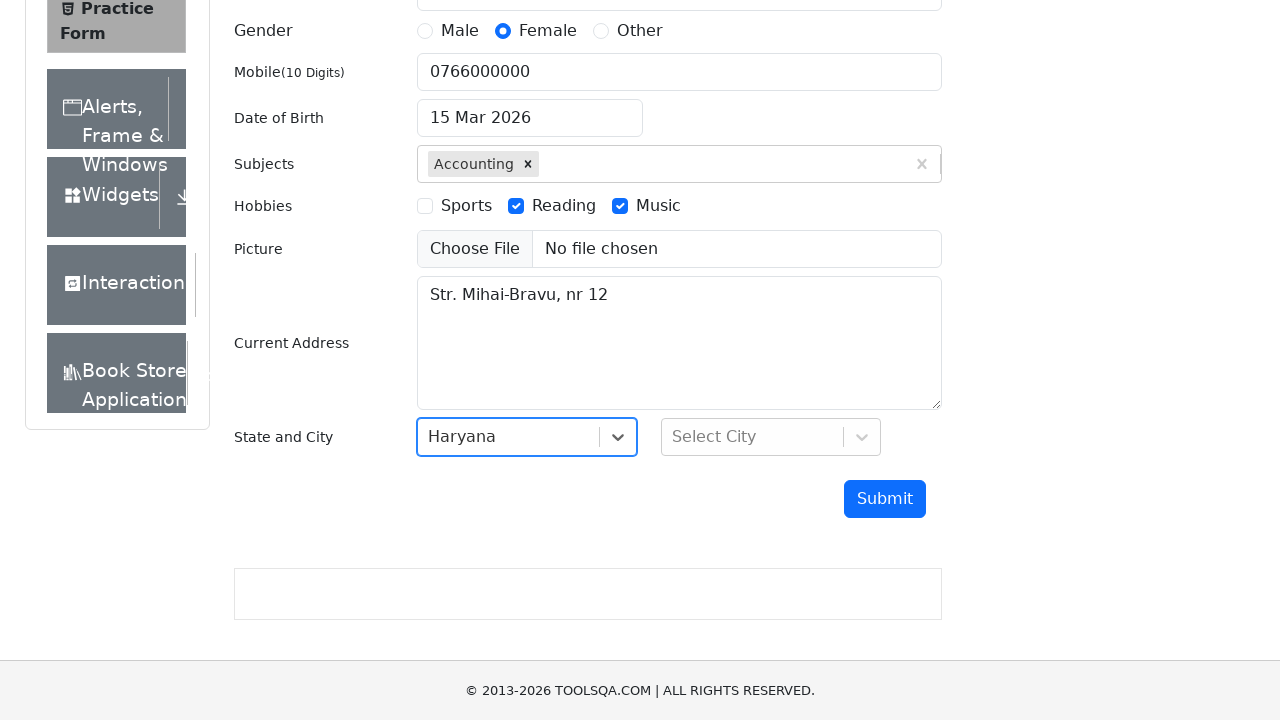

Clicked on city selection dropdown at (771, 437) on #city
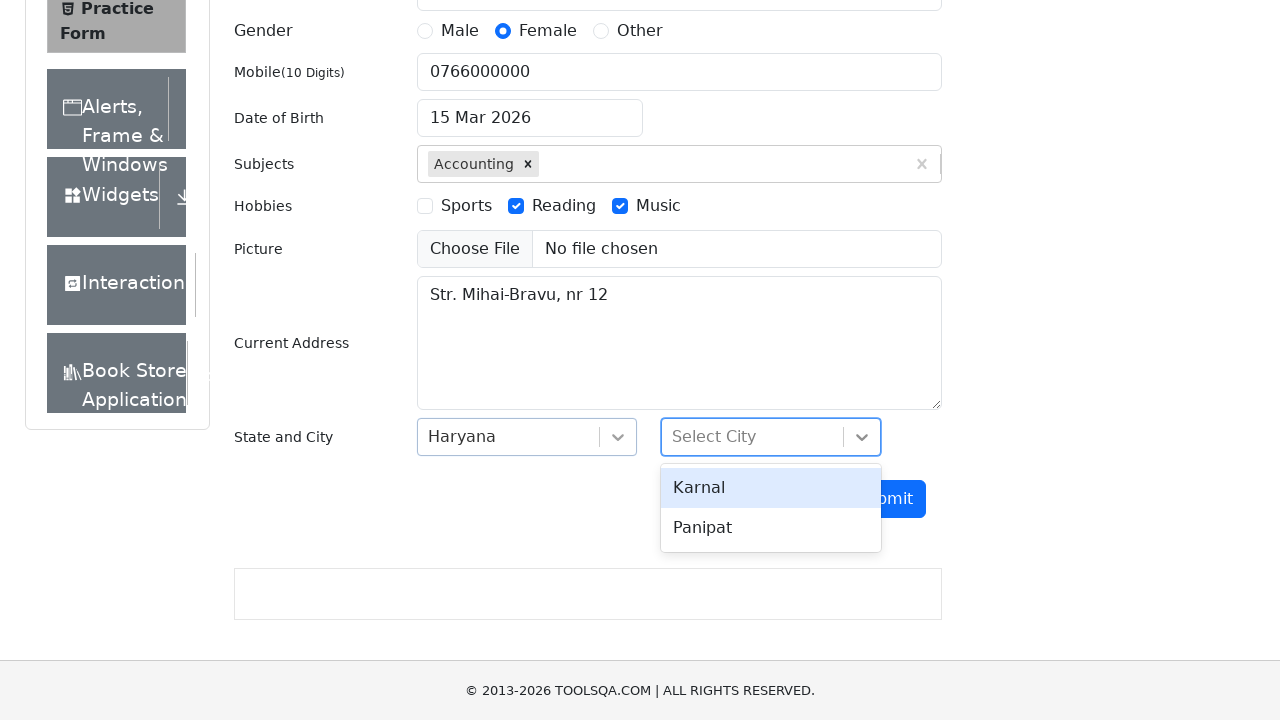

Selected Panipat from city options at (771, 528) on text=Panipat
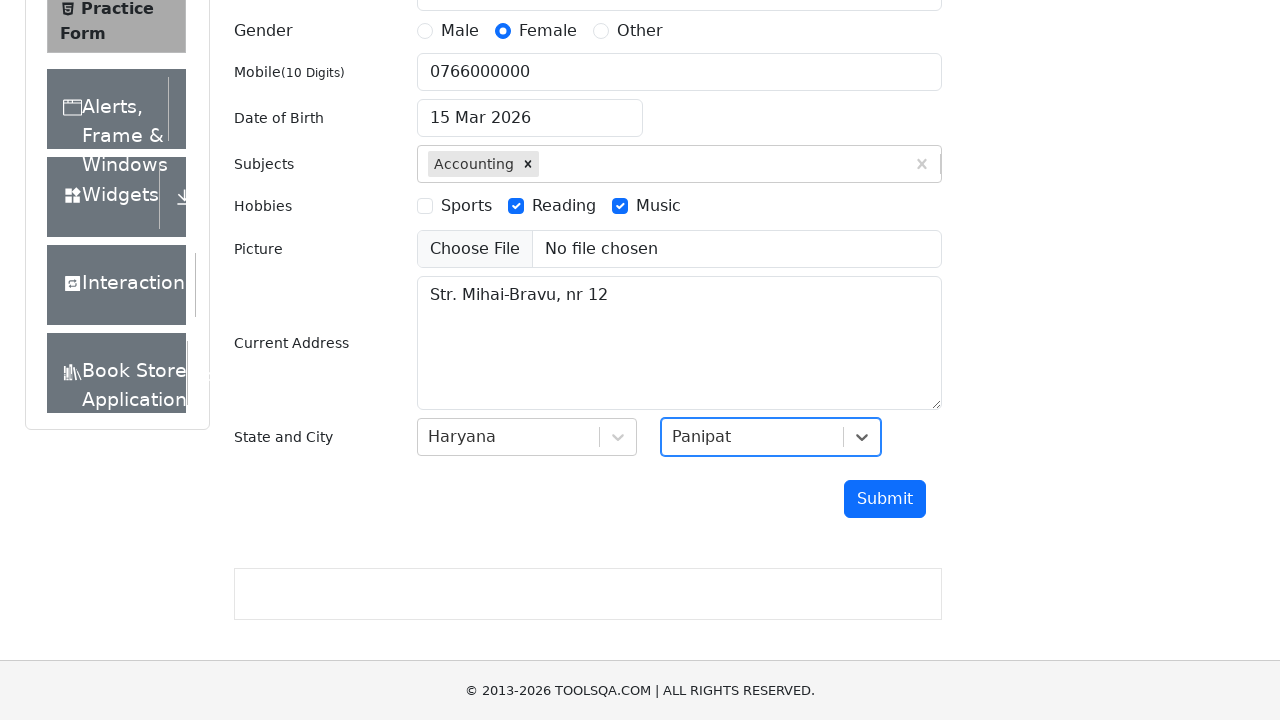

Clicked submit button to submit the form at (885, 499) on #submit
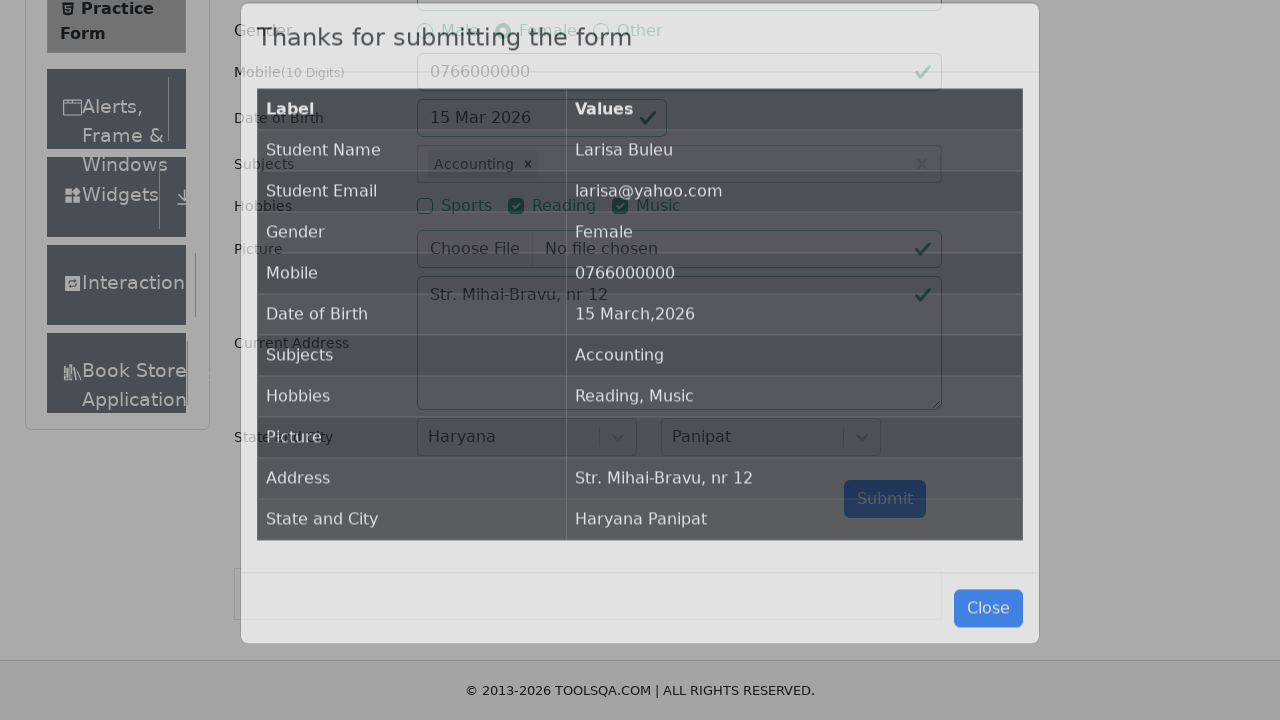

Form submission successful - modal appeared with confirmation
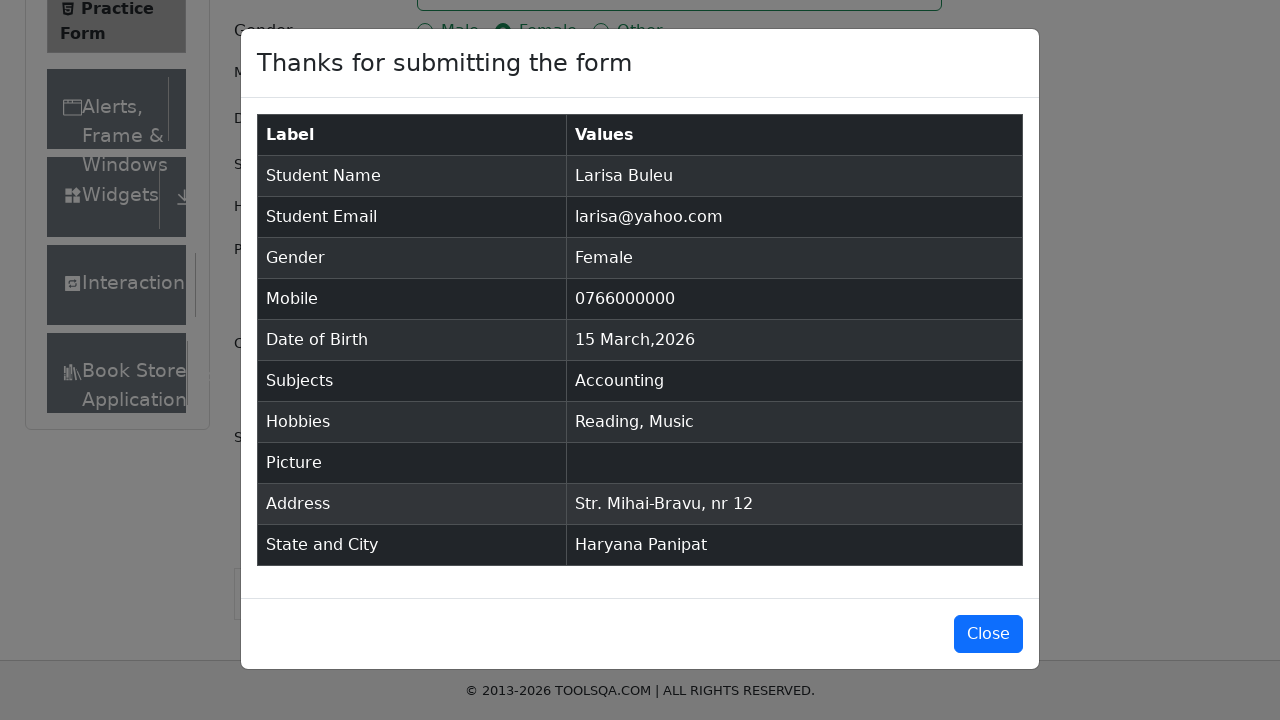

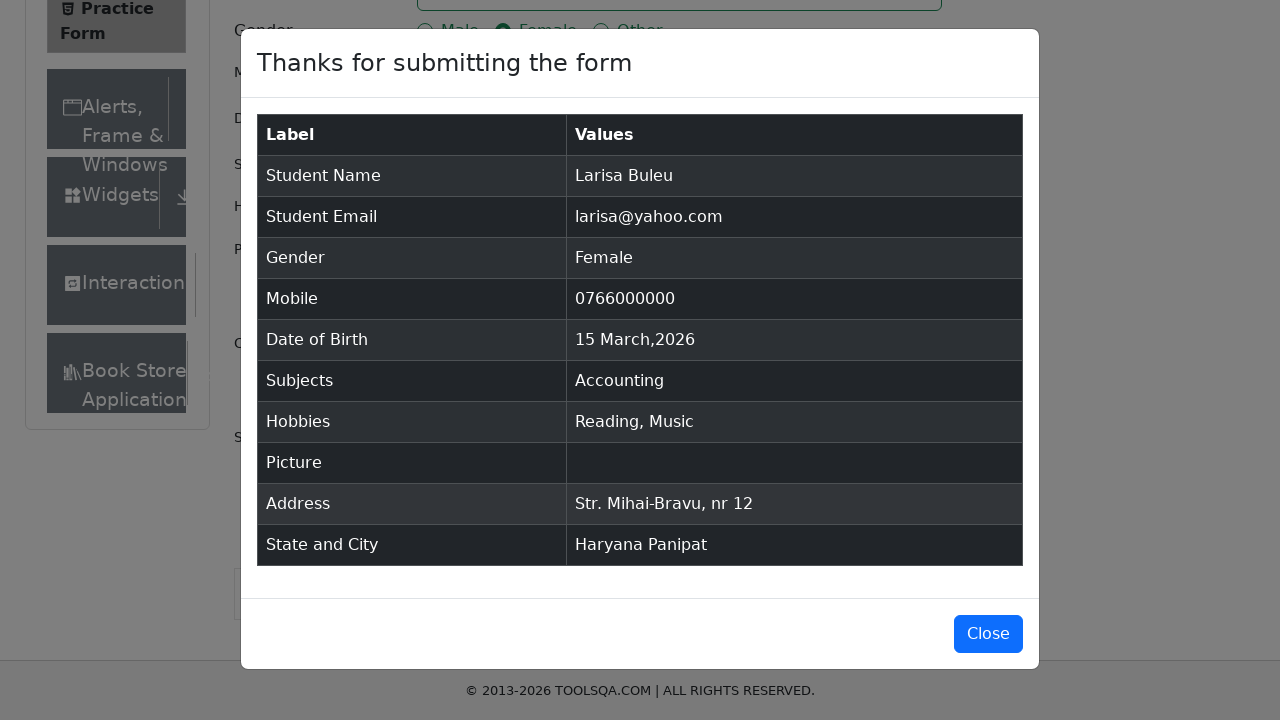